Visits the blog page, extracts the og:image URL and navigates to verify the social image loads

Starting URL: https://roe.dev/blog

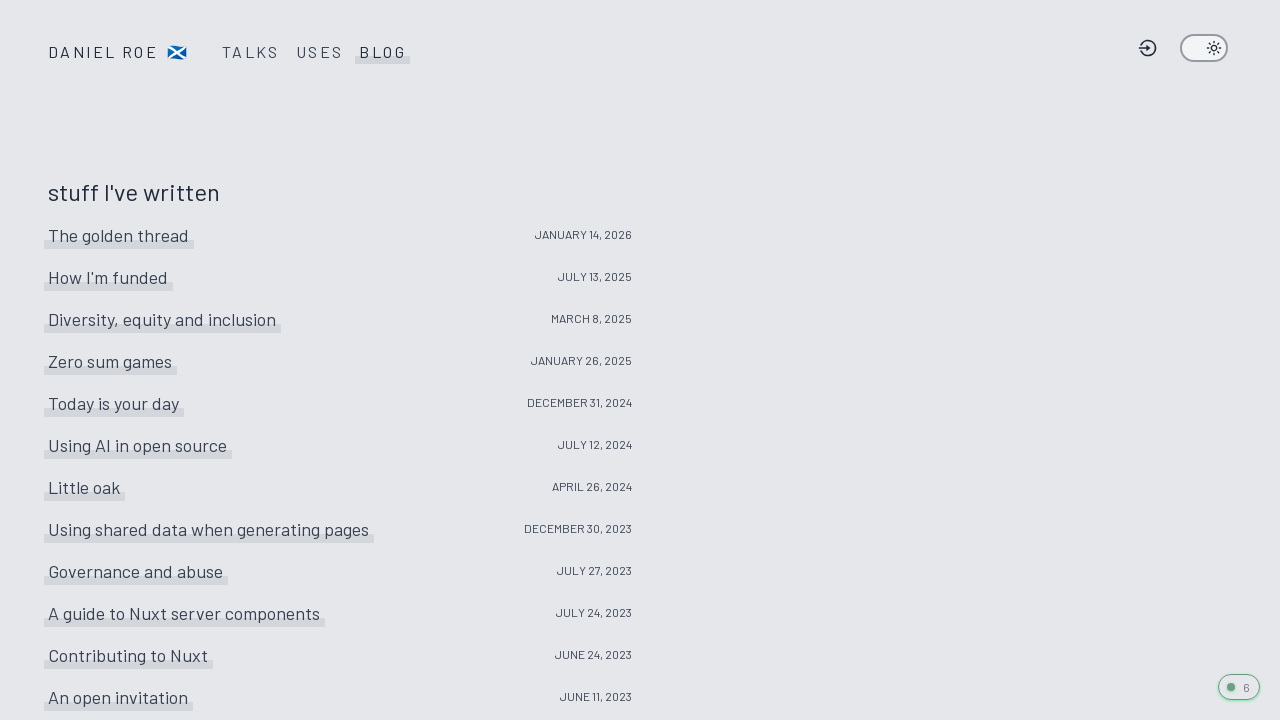

Located og:image meta tag on /blog page
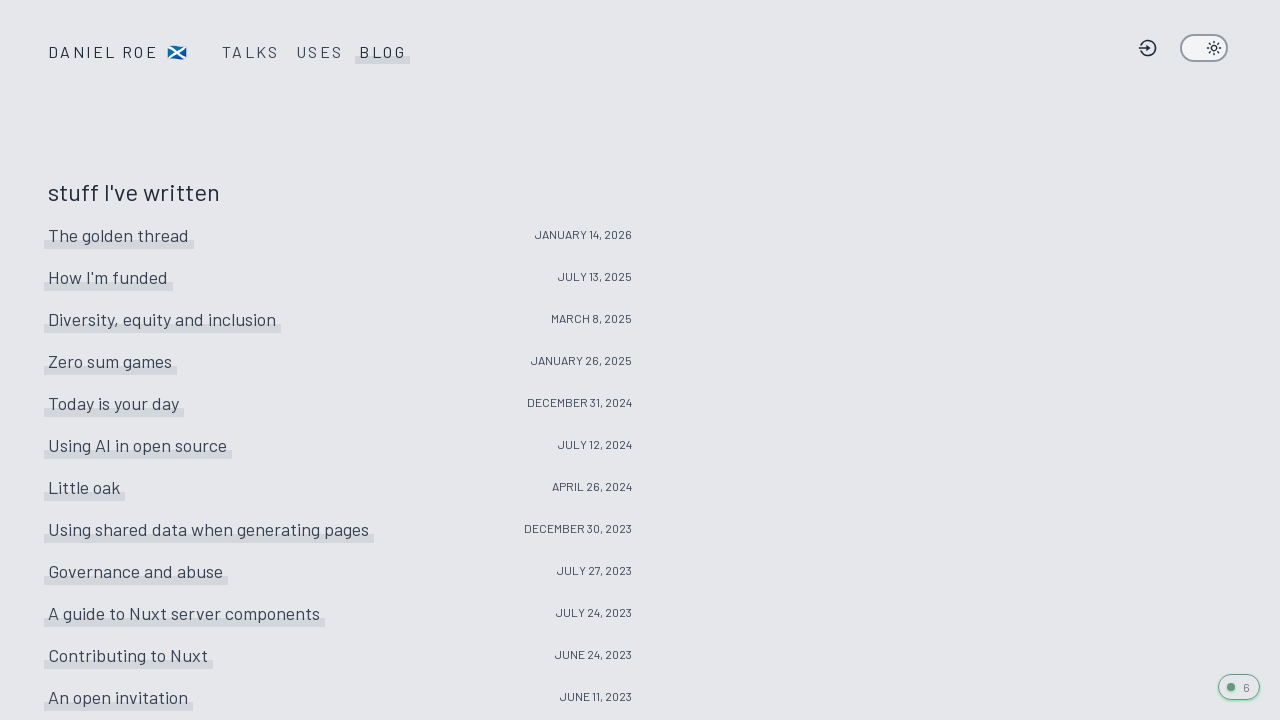

Extracted og:image URL: https://roe.dev/__og-image__/static/blog/og.png
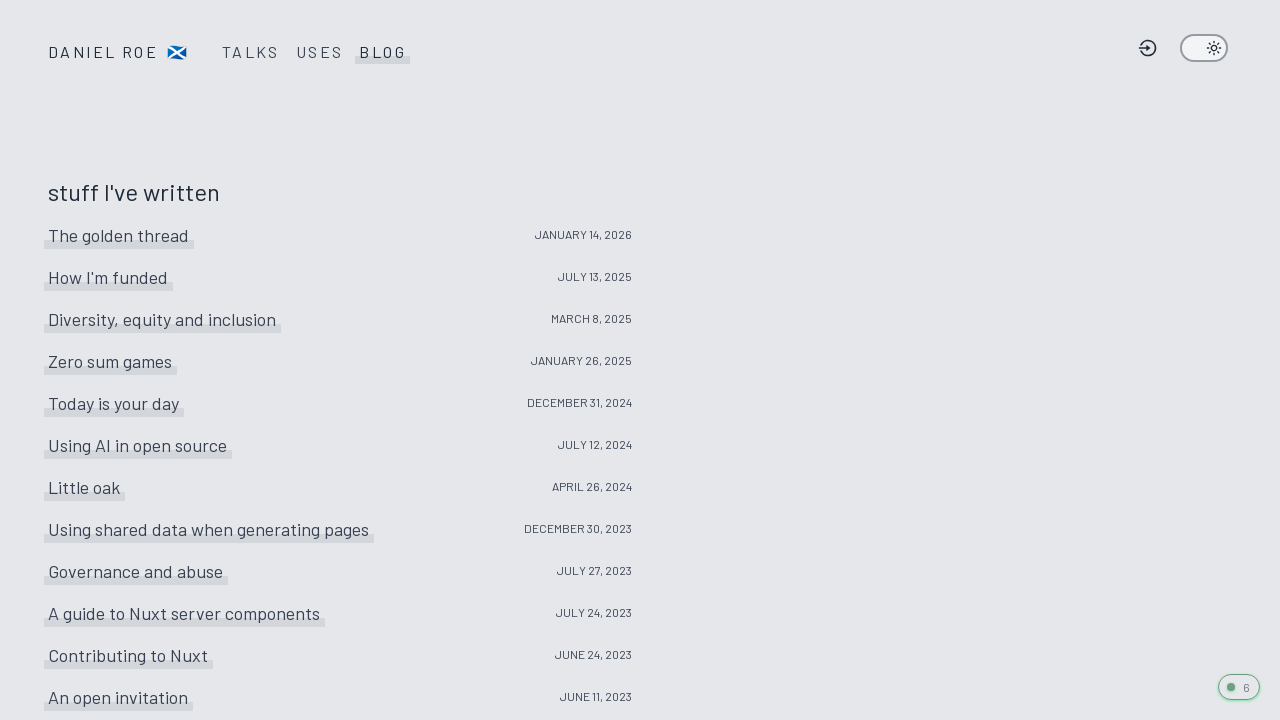

Navigated to social image URL to verify it loads
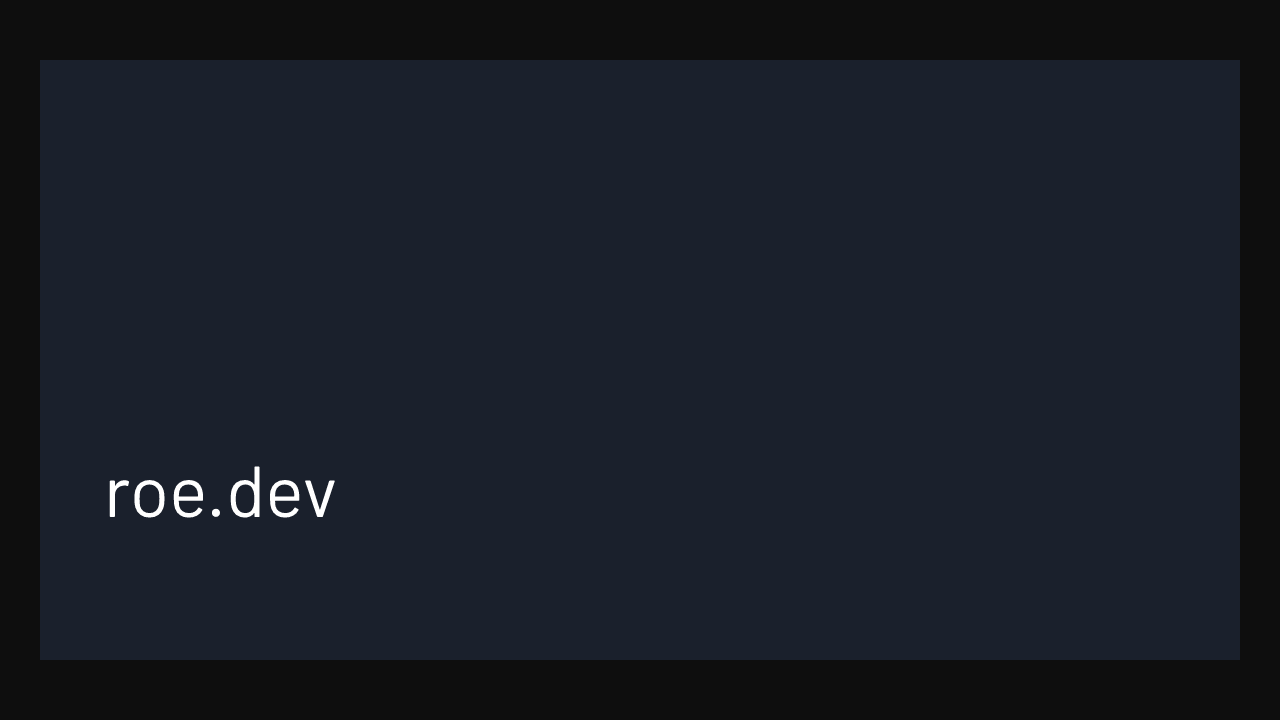

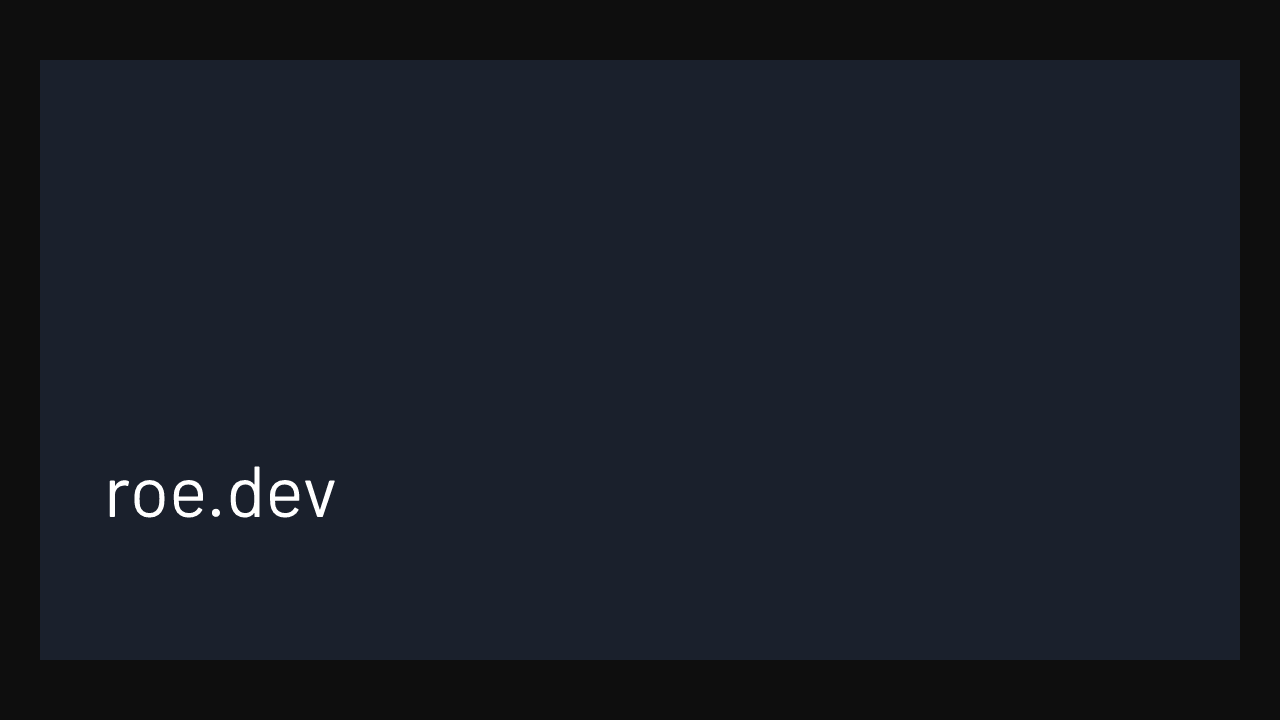